Tests file download functionality by clicking on a logo.png link and verifying the download

Starting URL: https://the-internet.herokuapp.com/download

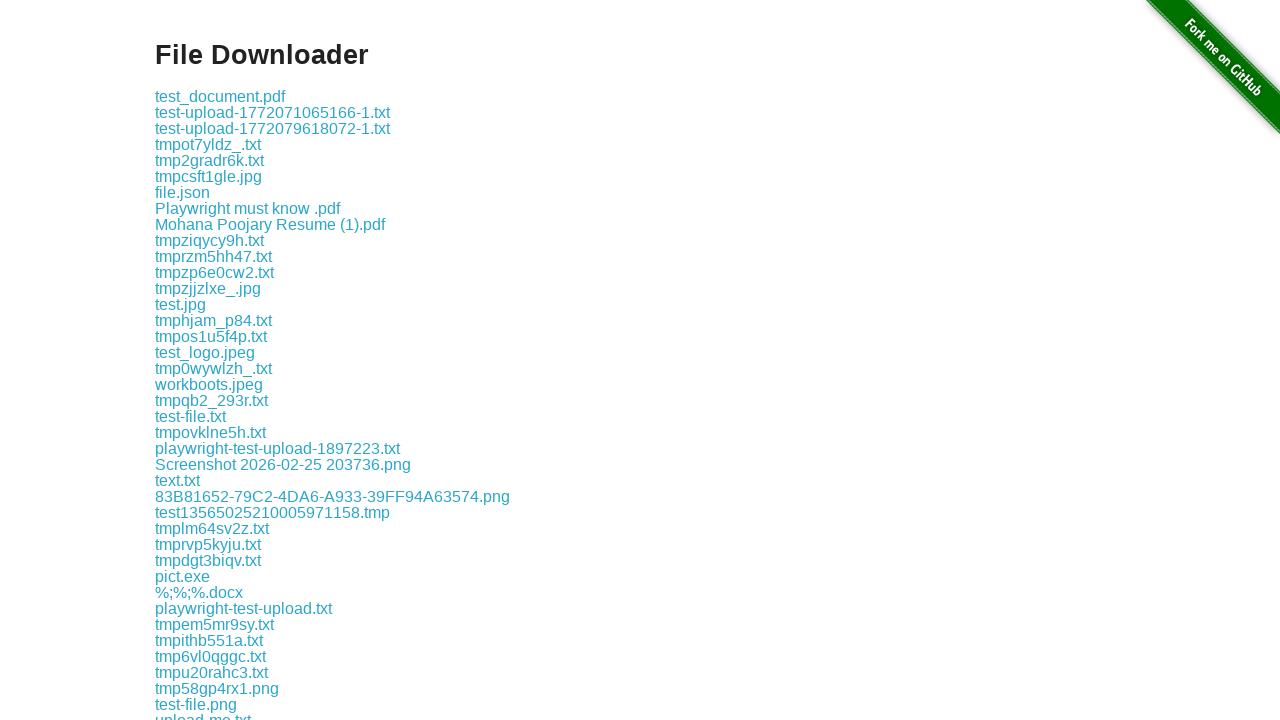

Clicked on logo.png link to initiate file download at (221, 360) on text=logo.png
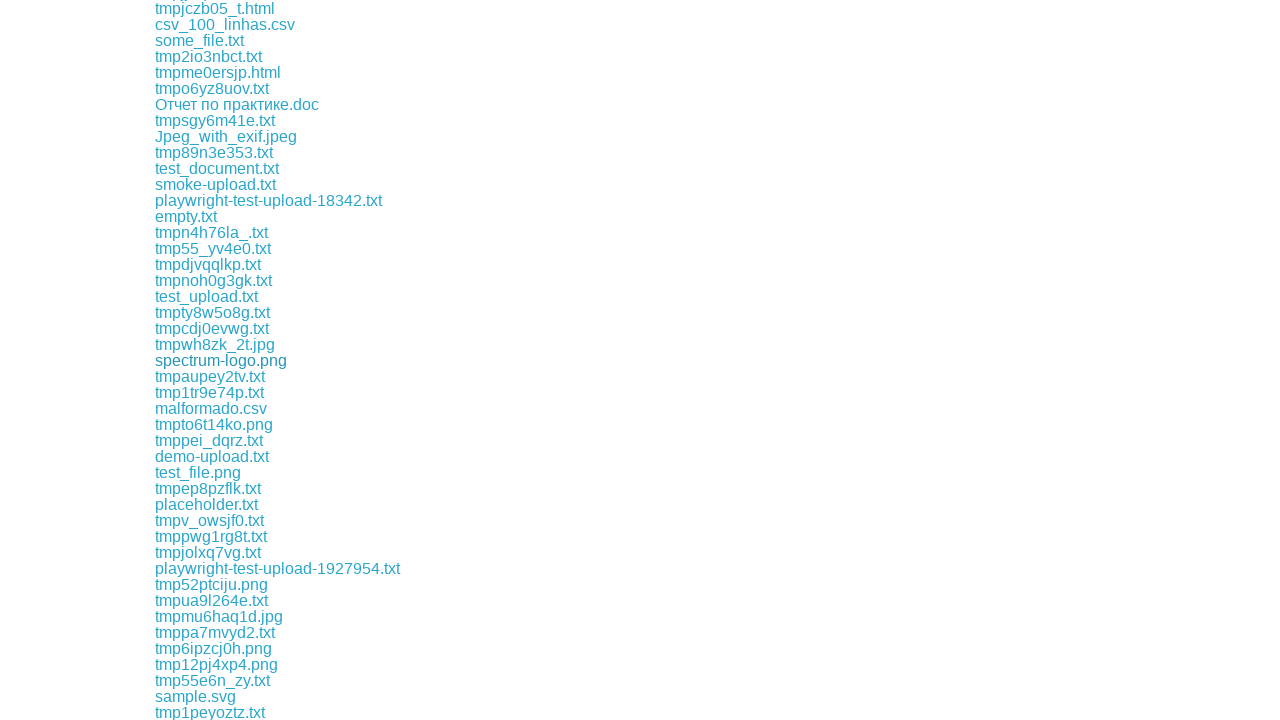

Waited 2 seconds for file download to complete
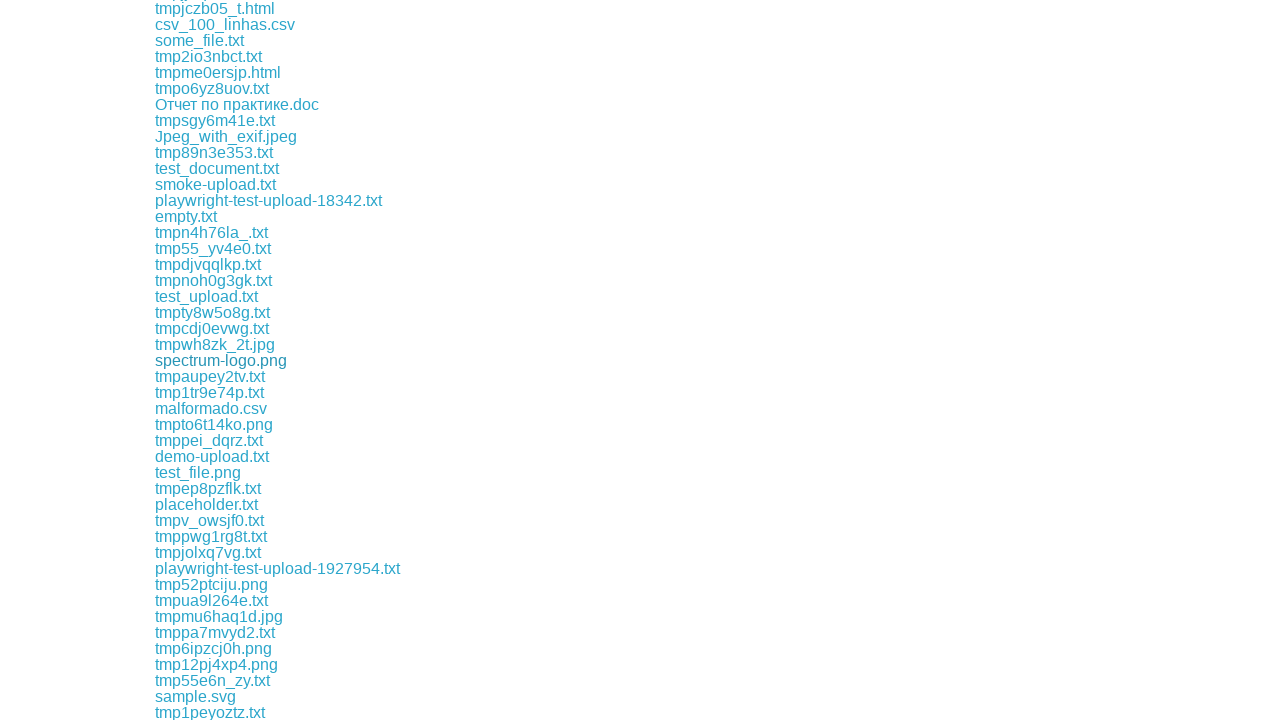

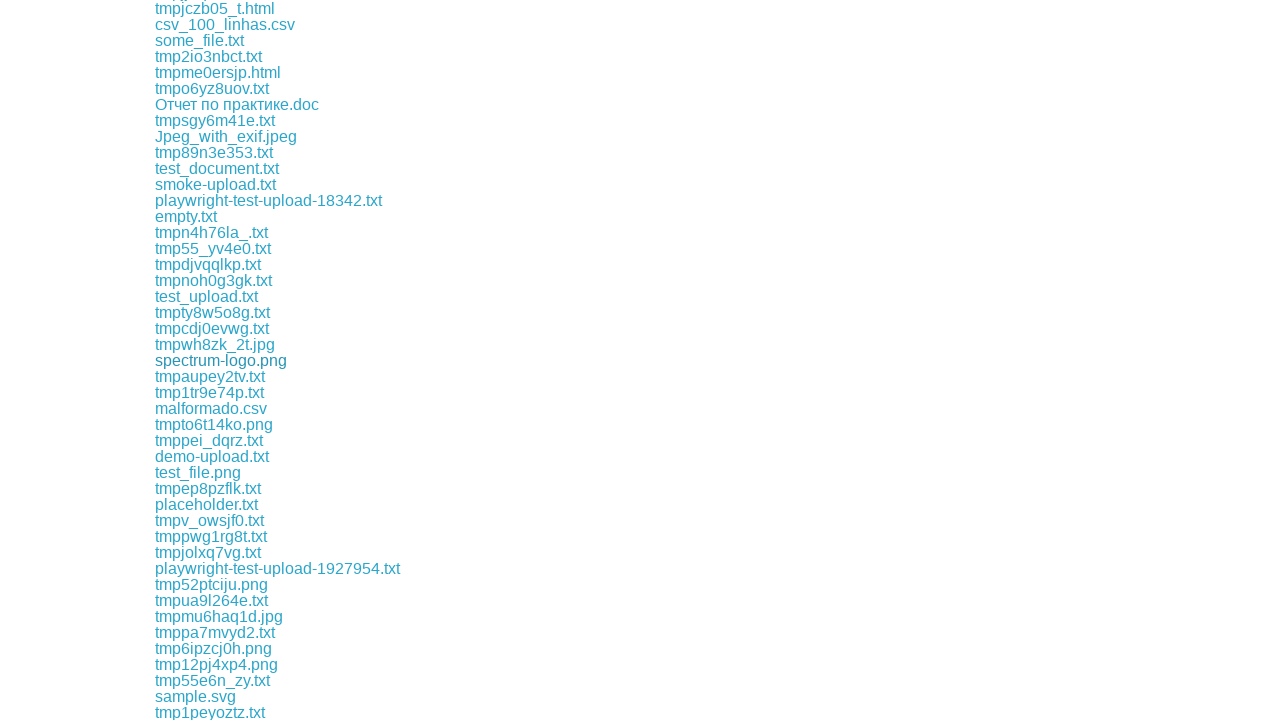